Navigates to Rahul Shetty Academy homepage and verifies the page loads by checking the title

Starting URL: https://rahulshettyacademy.com/

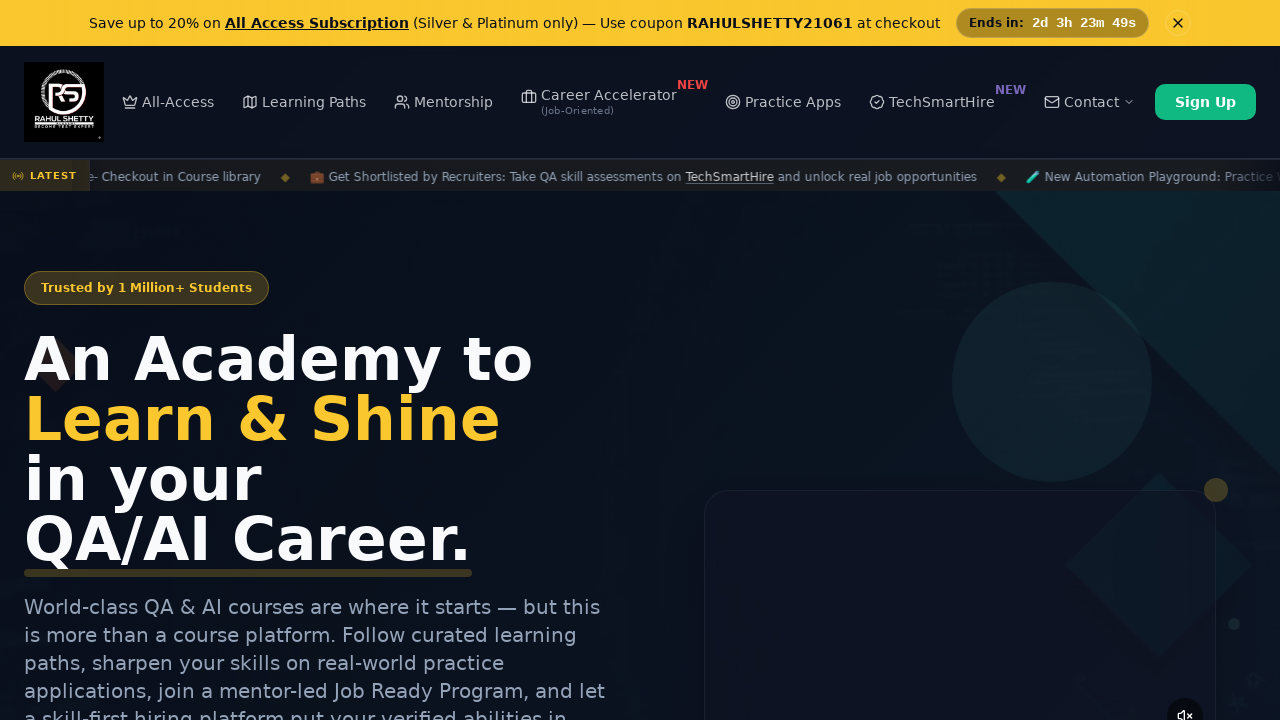

Navigated to Rahul Shetty Academy homepage
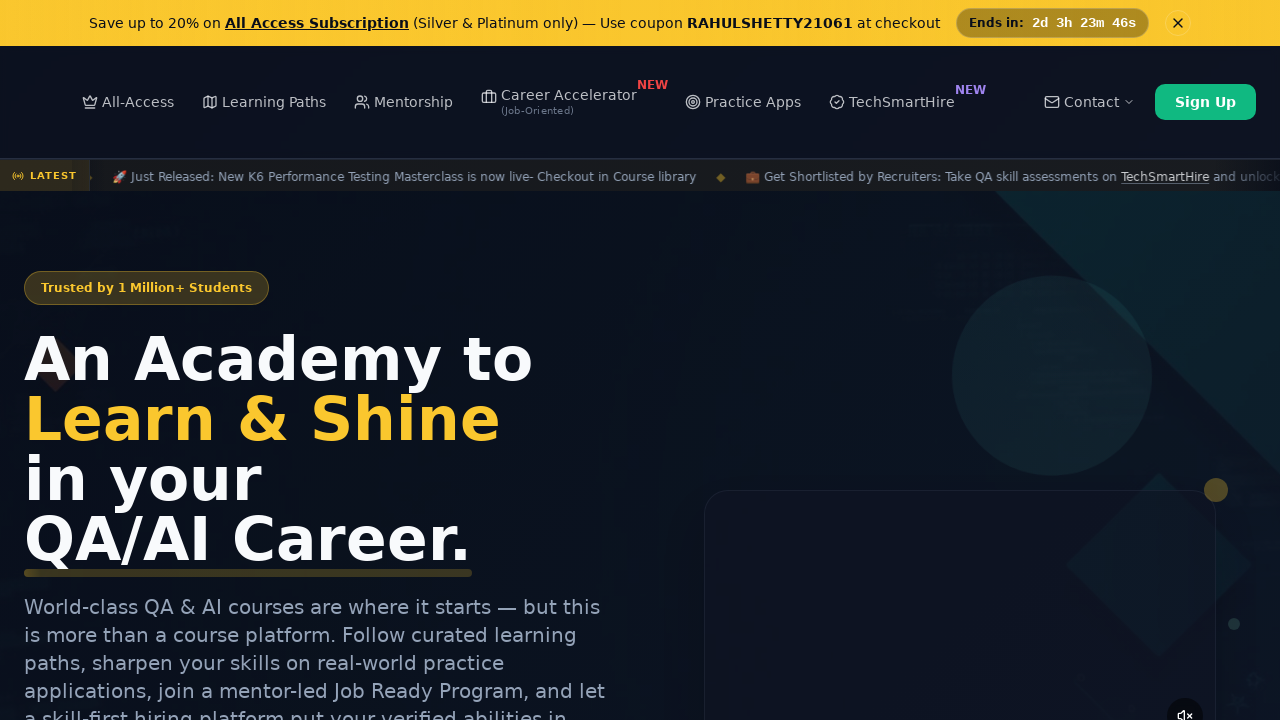

Page fully loaded and DOM content rendered
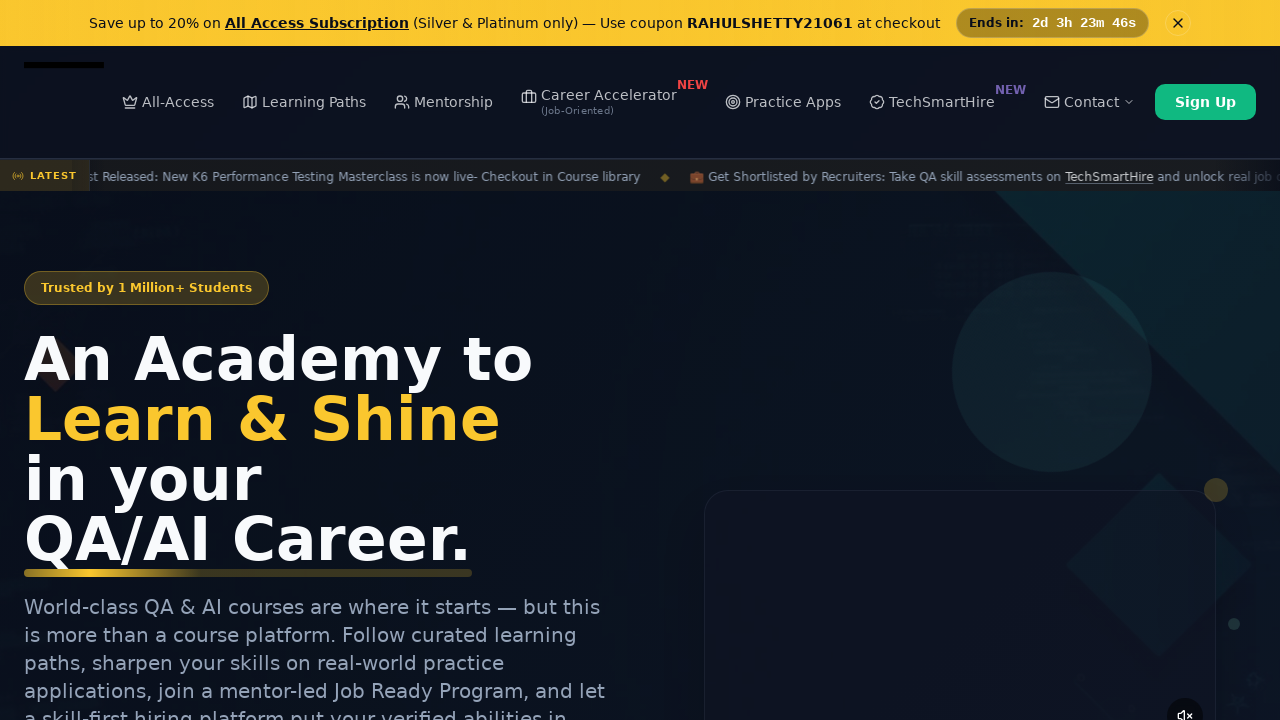

Retrieved page title: 'Rahul Shetty Academy | QA Automation, Playwright, AI Testing & Online Training'
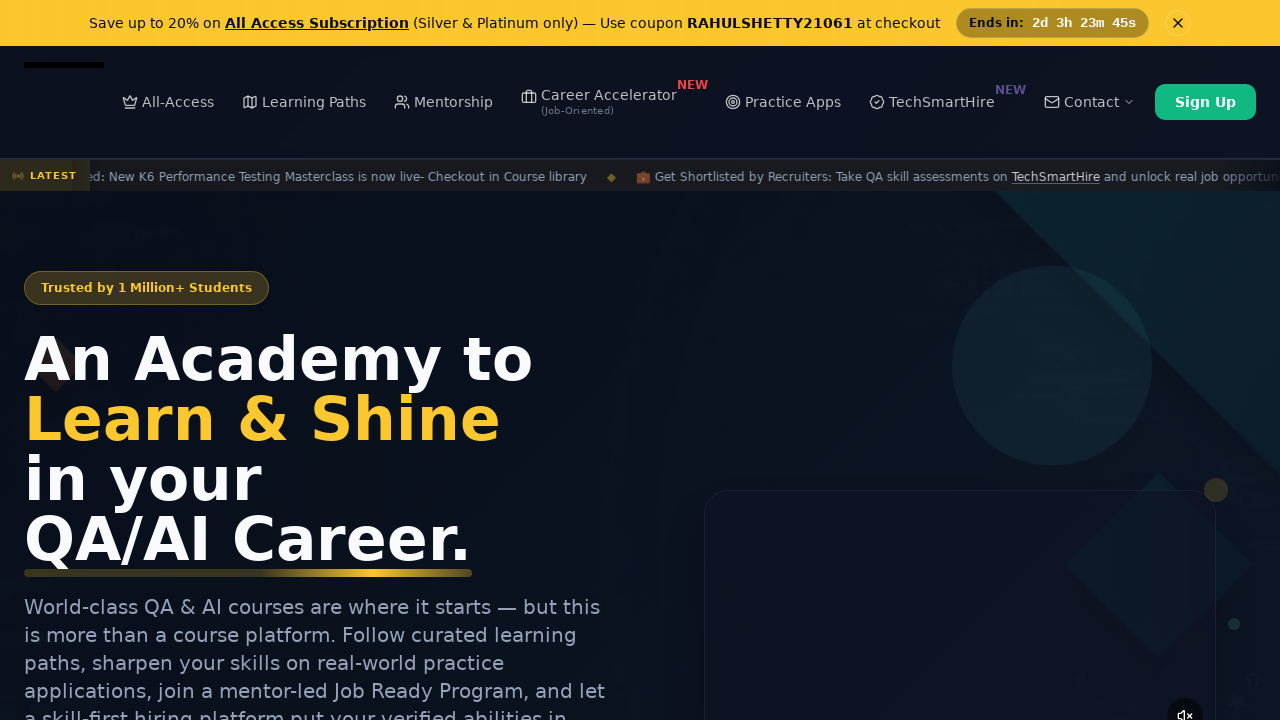

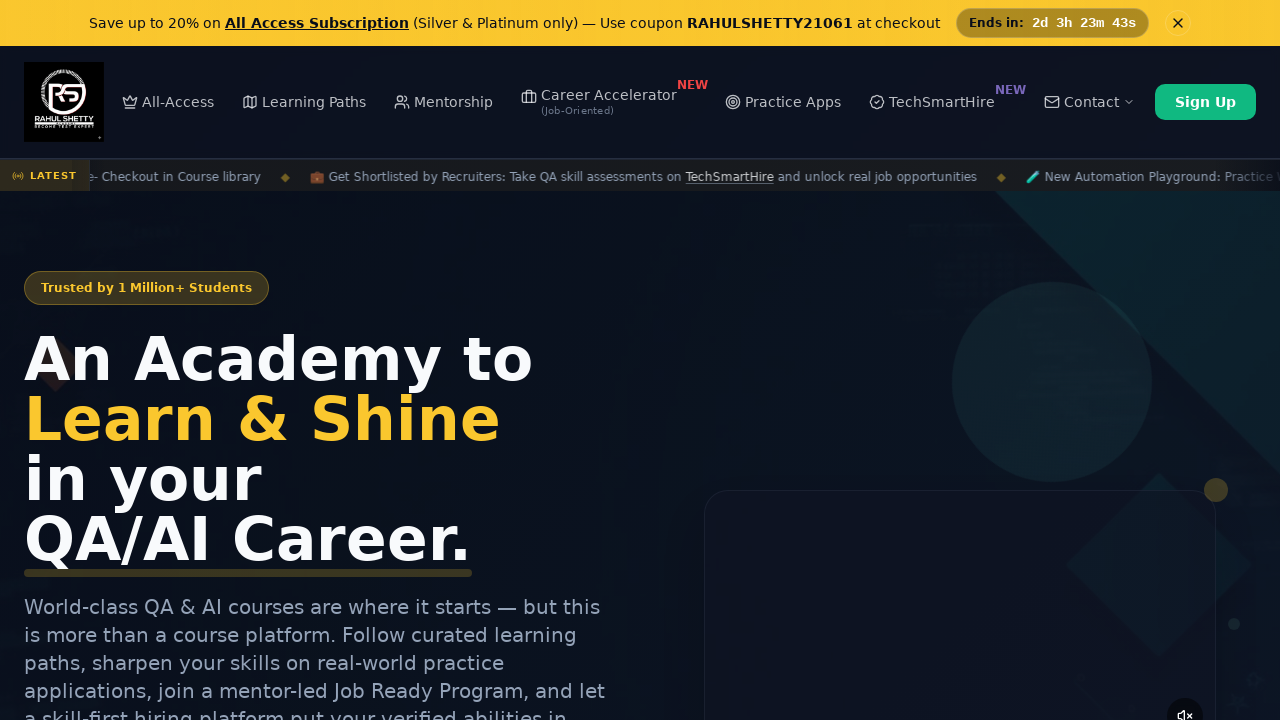